Tests confirmation alert dialog handling by clicking a button that triggers a confirm dialog, accepting it, and verifying the result message shows "You pressed OK!"

Starting URL: https://testautomationpractice.blogspot.com/

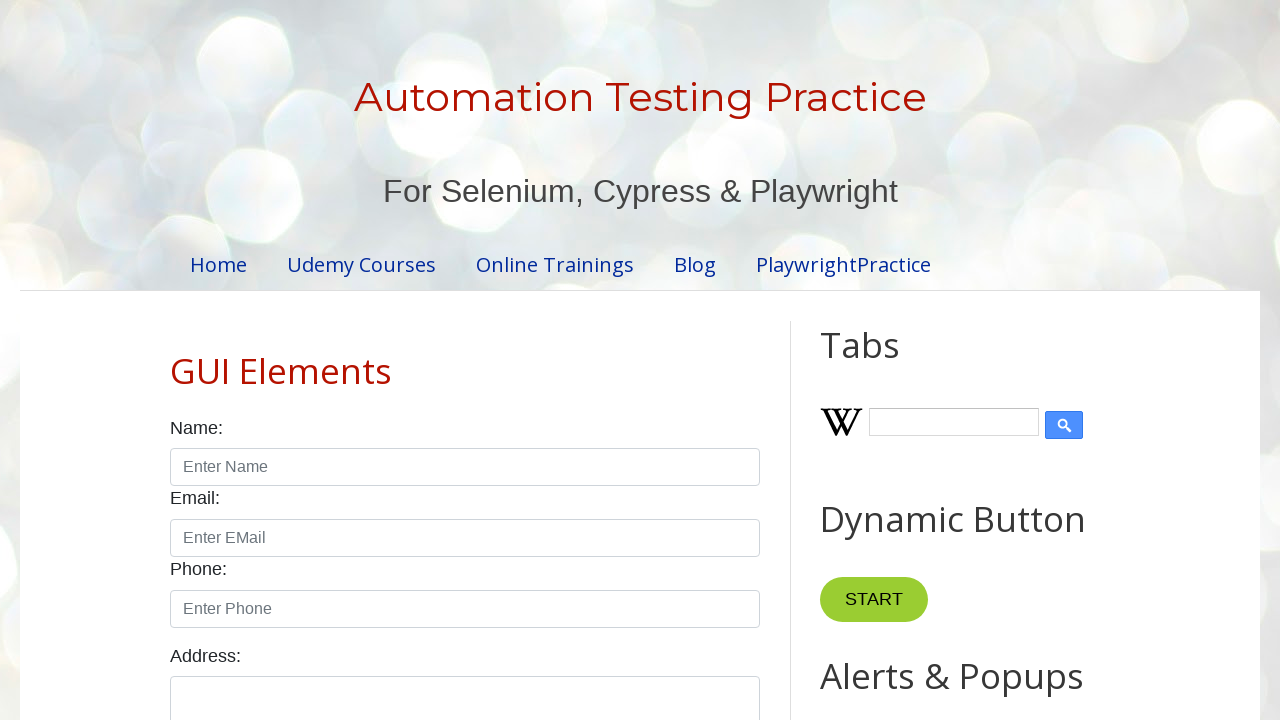

Accepted the confirmation dialog
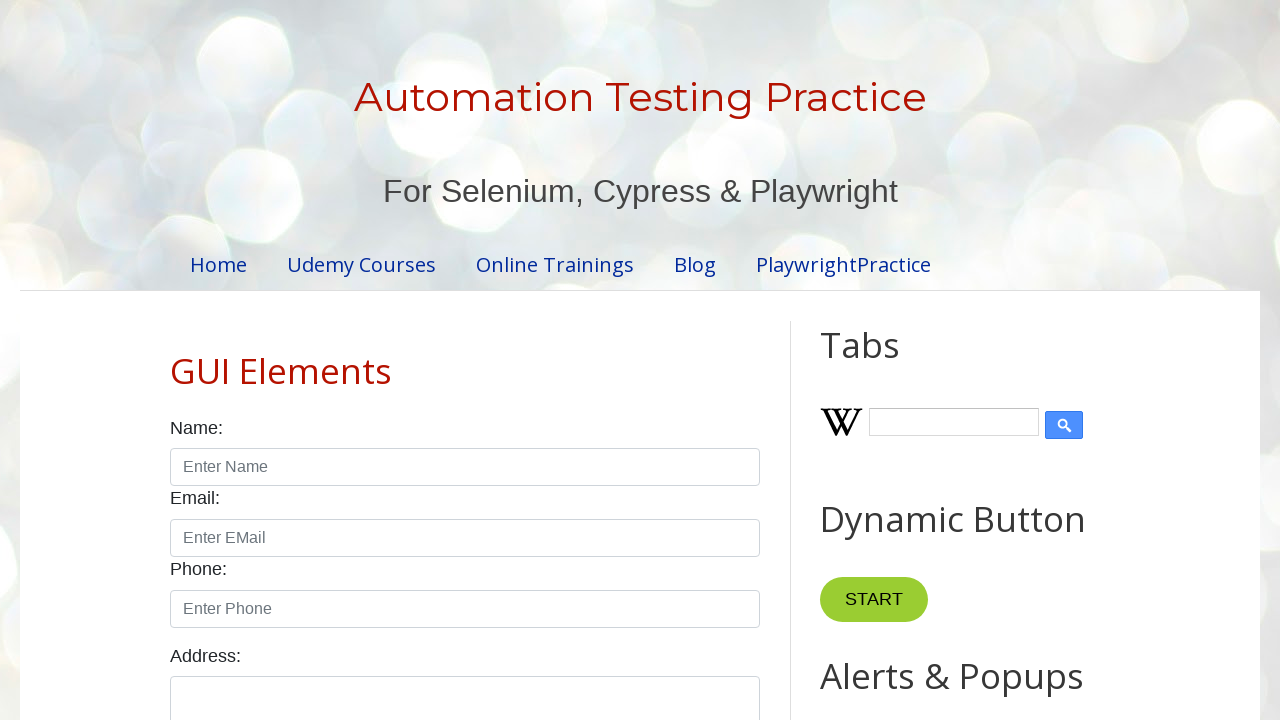

Clicked the confirm button to trigger the dialog at (912, 360) on xpath=//button[@id='confirmBtn']
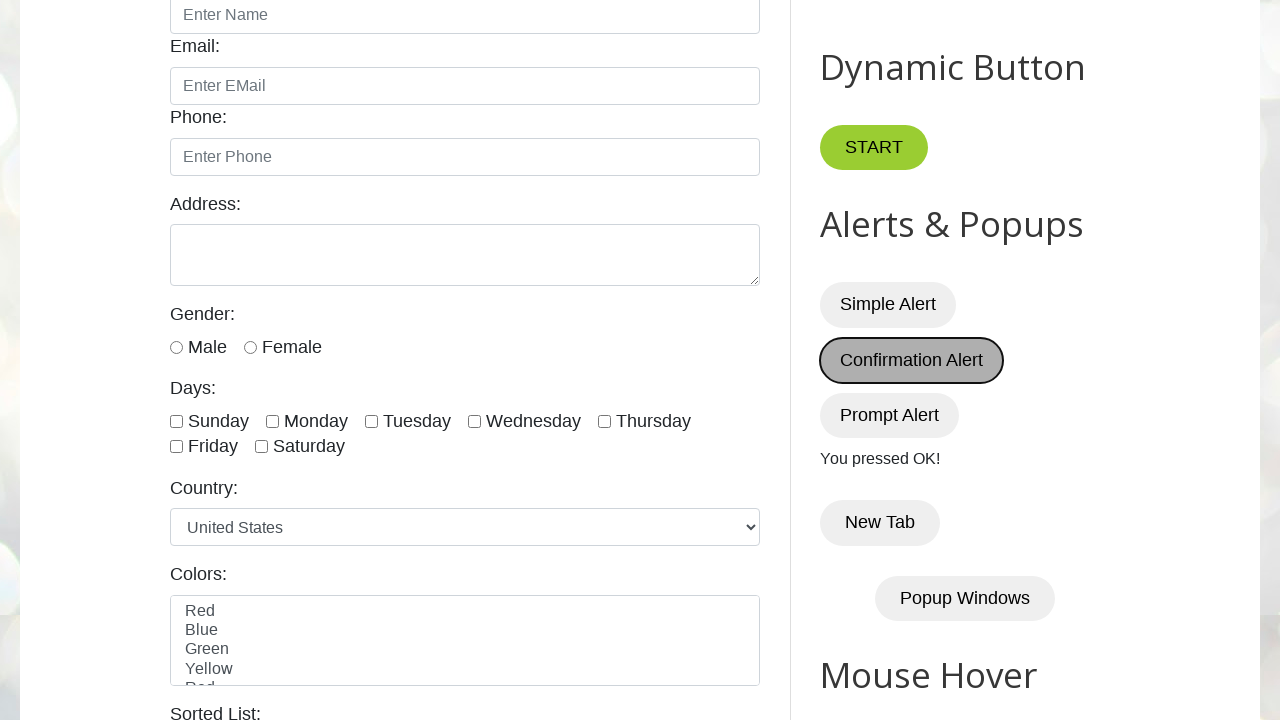

Waited for result message element to appear
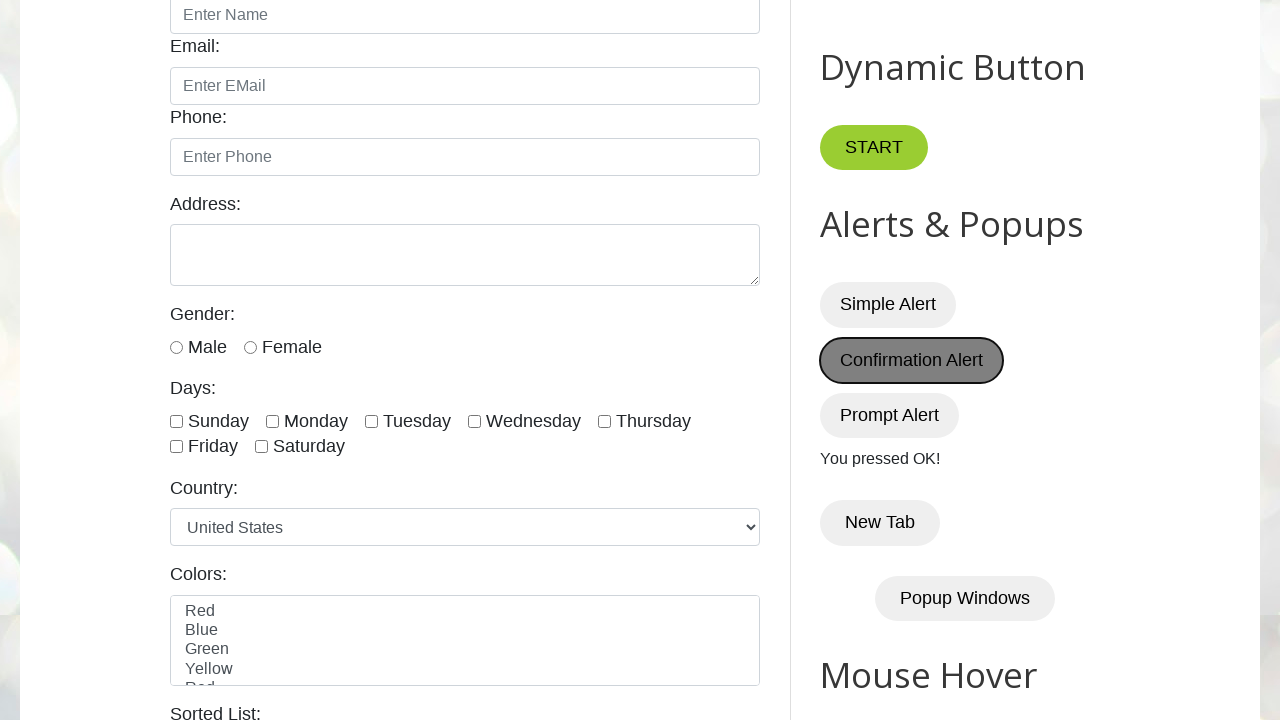

Verified result message shows 'You pressed OK!'
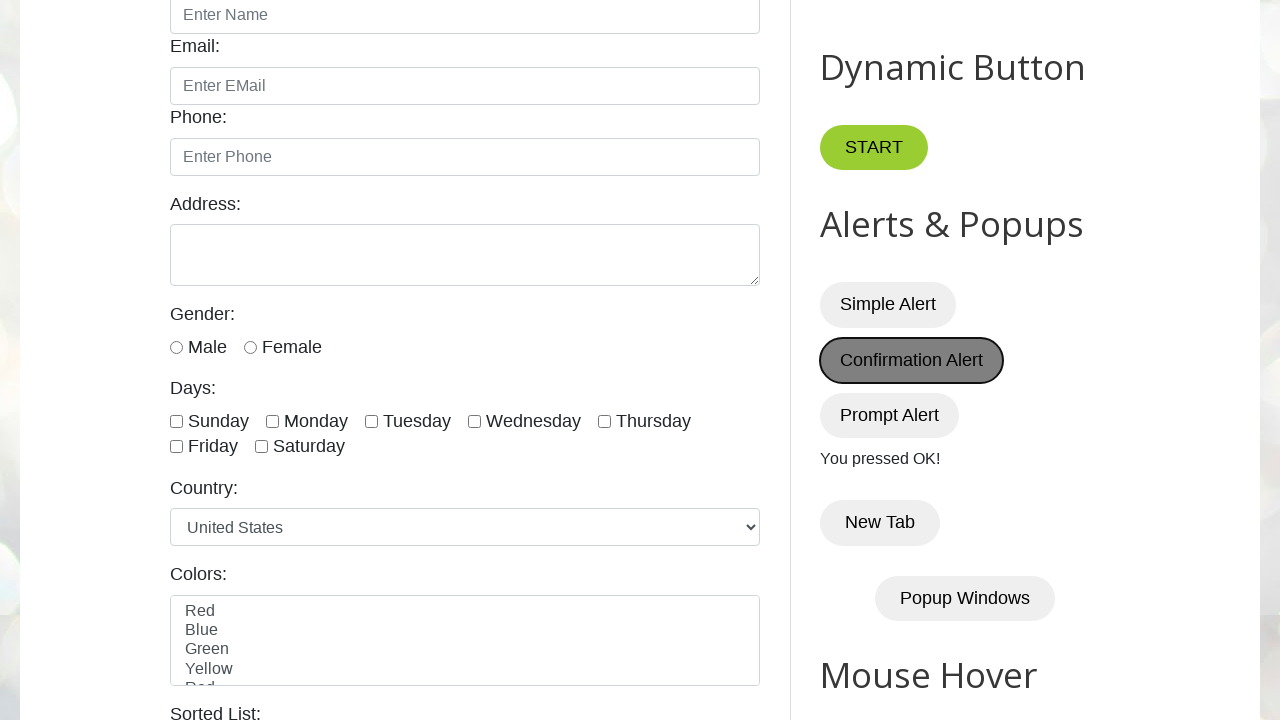

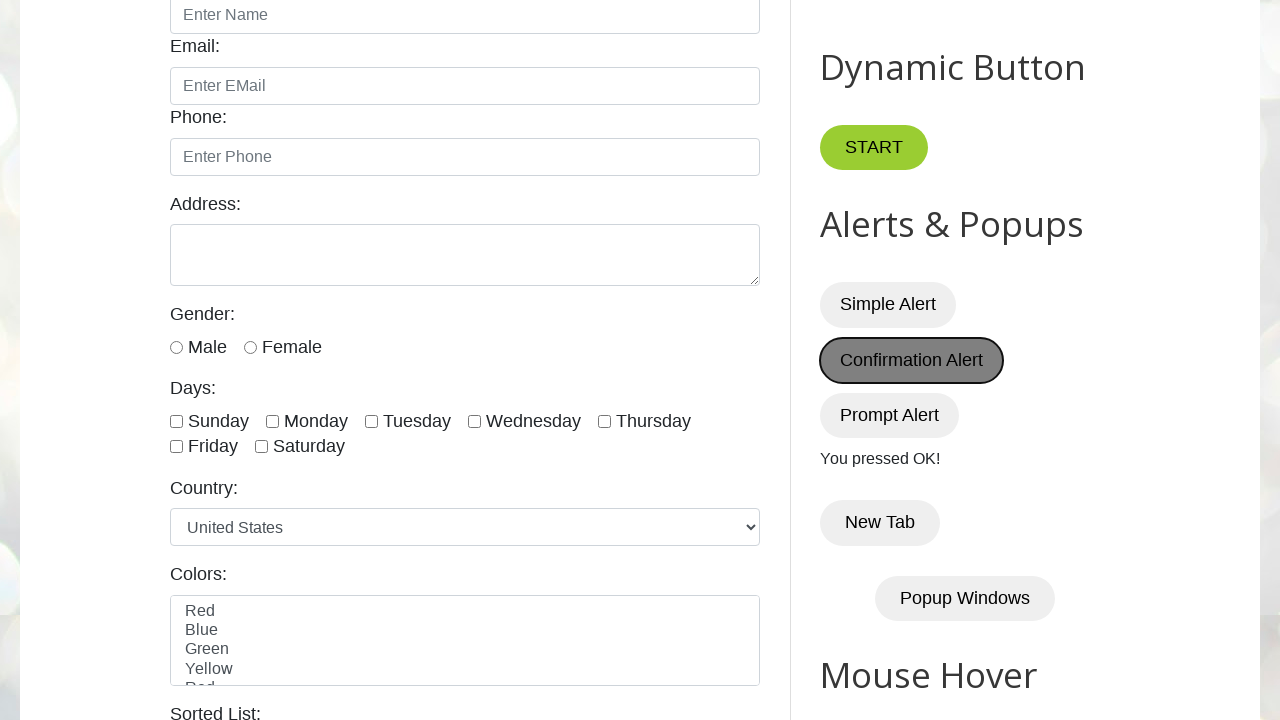